Navigates to Flipkart homepage, maximizes the browser window, and takes a screenshot of the page.

Starting URL: https://www.flipkart.com/

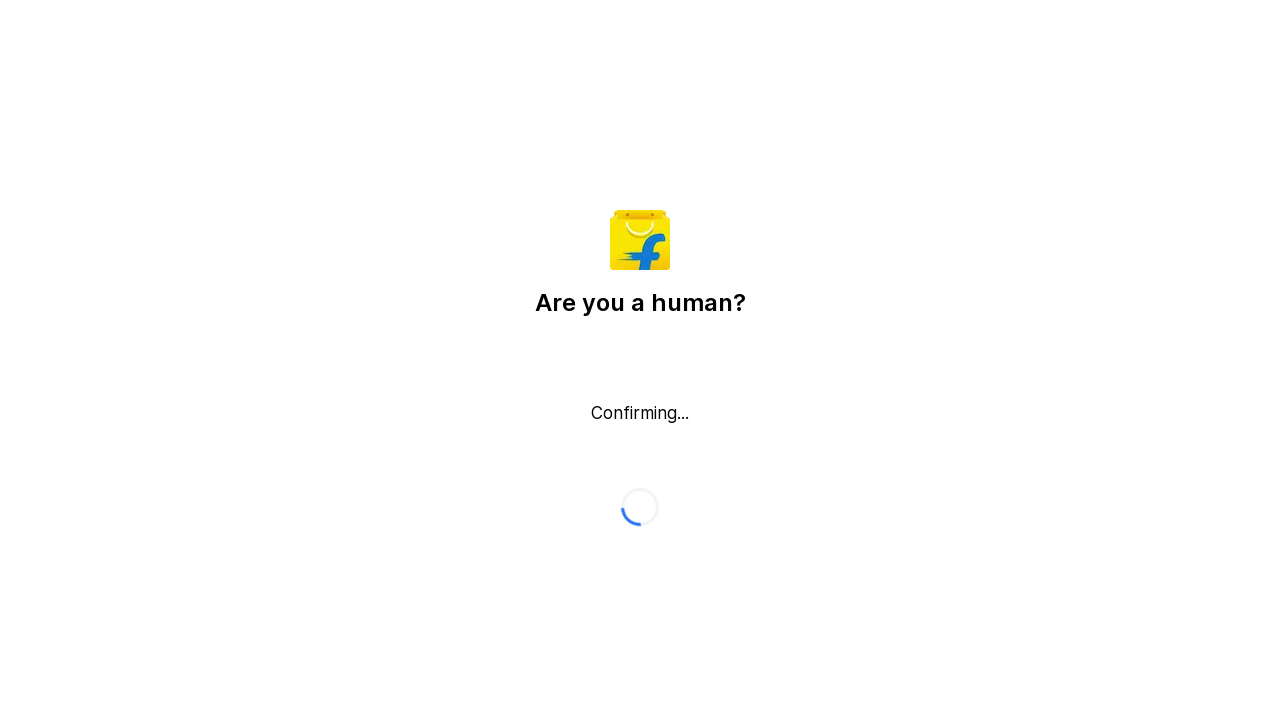

Set viewport to 1920x1080 to maximize browser window
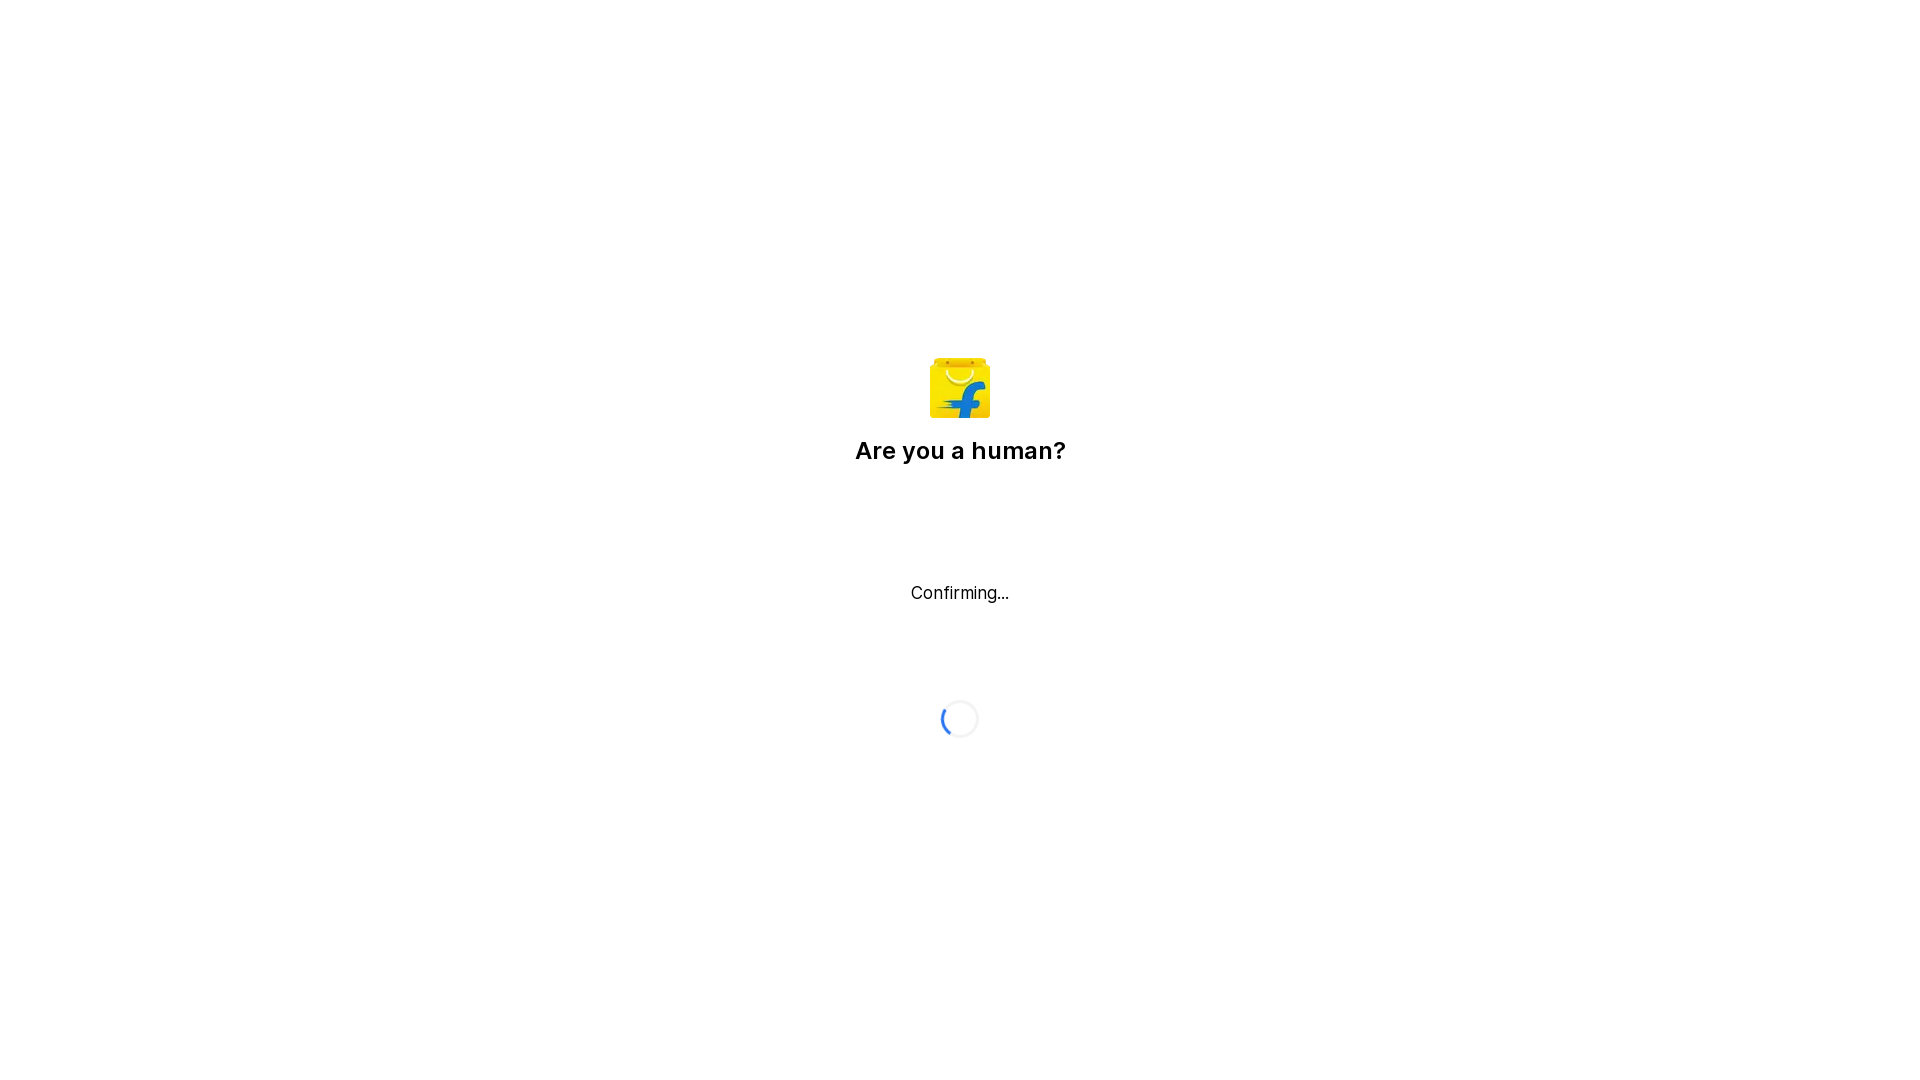

Waited for Flipkart homepage to fully load (networkidle)
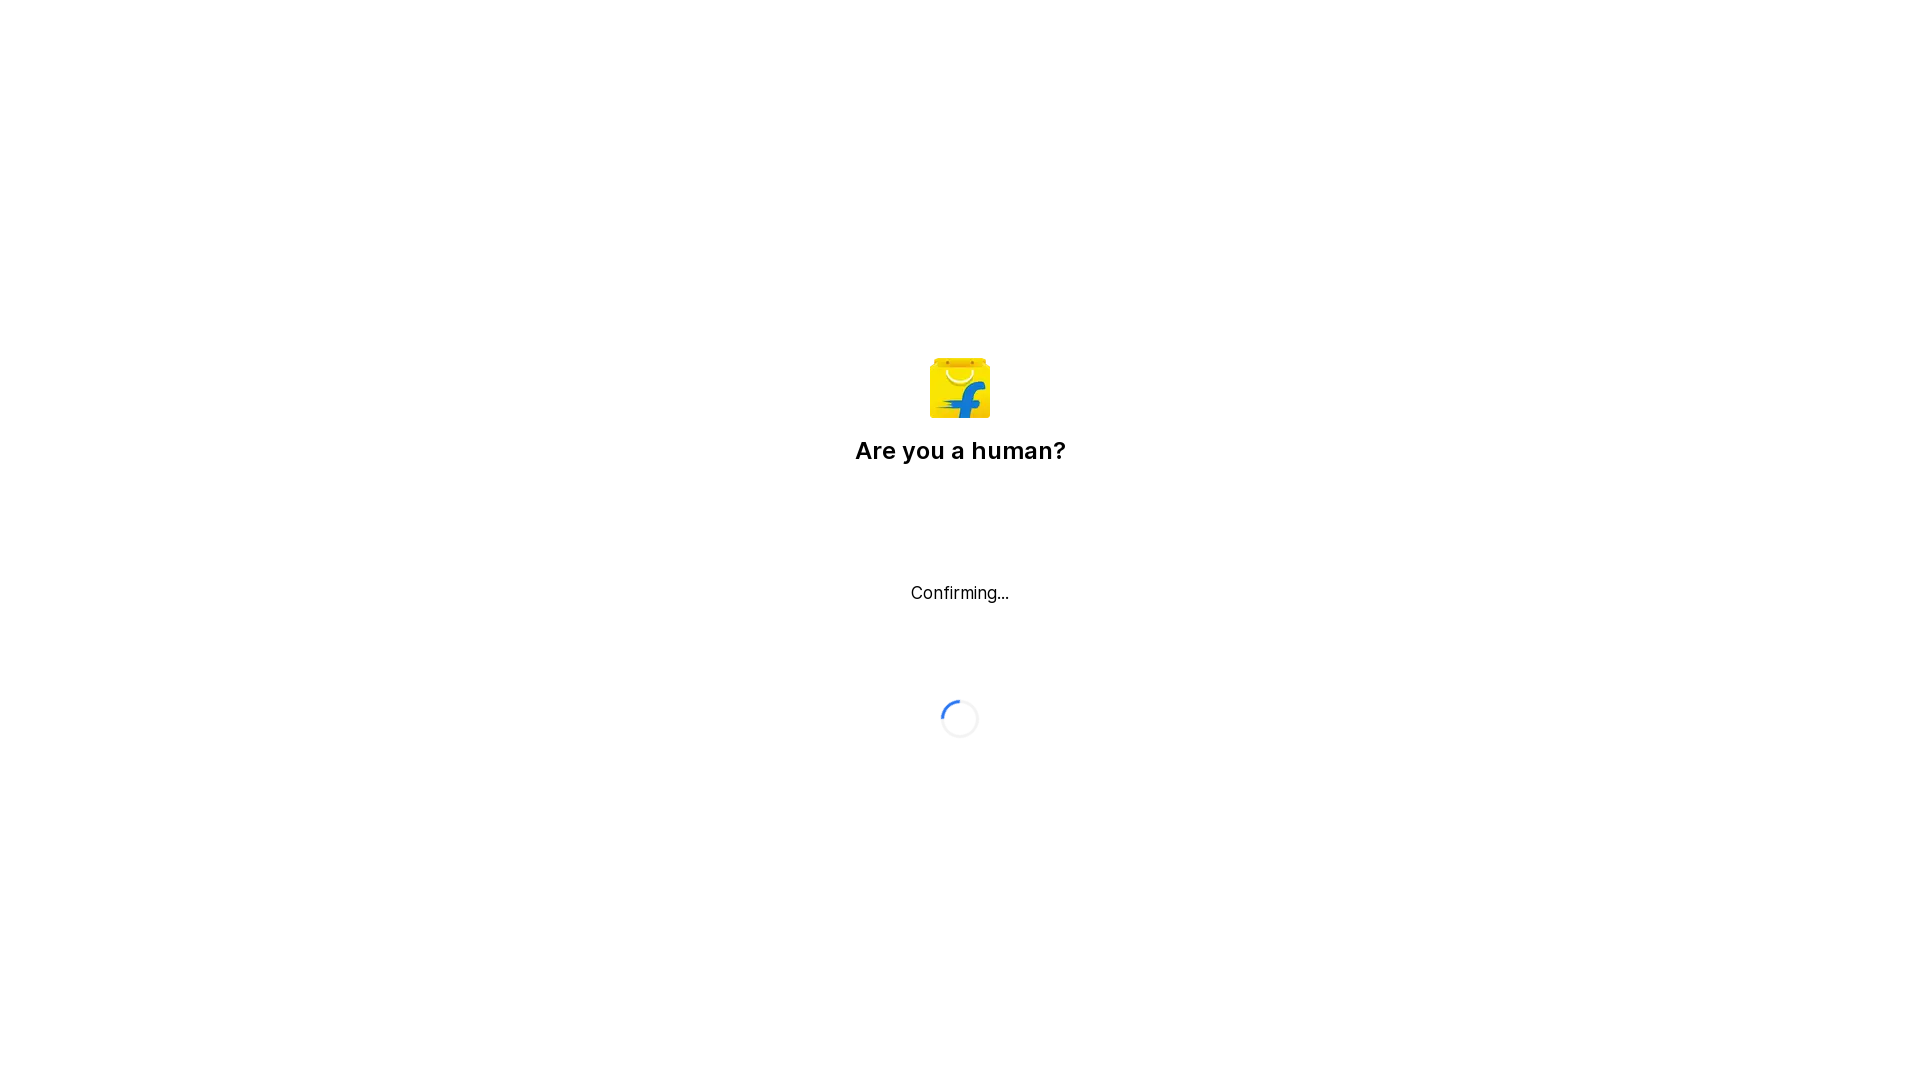

Captured screenshot of Flipkart homepage
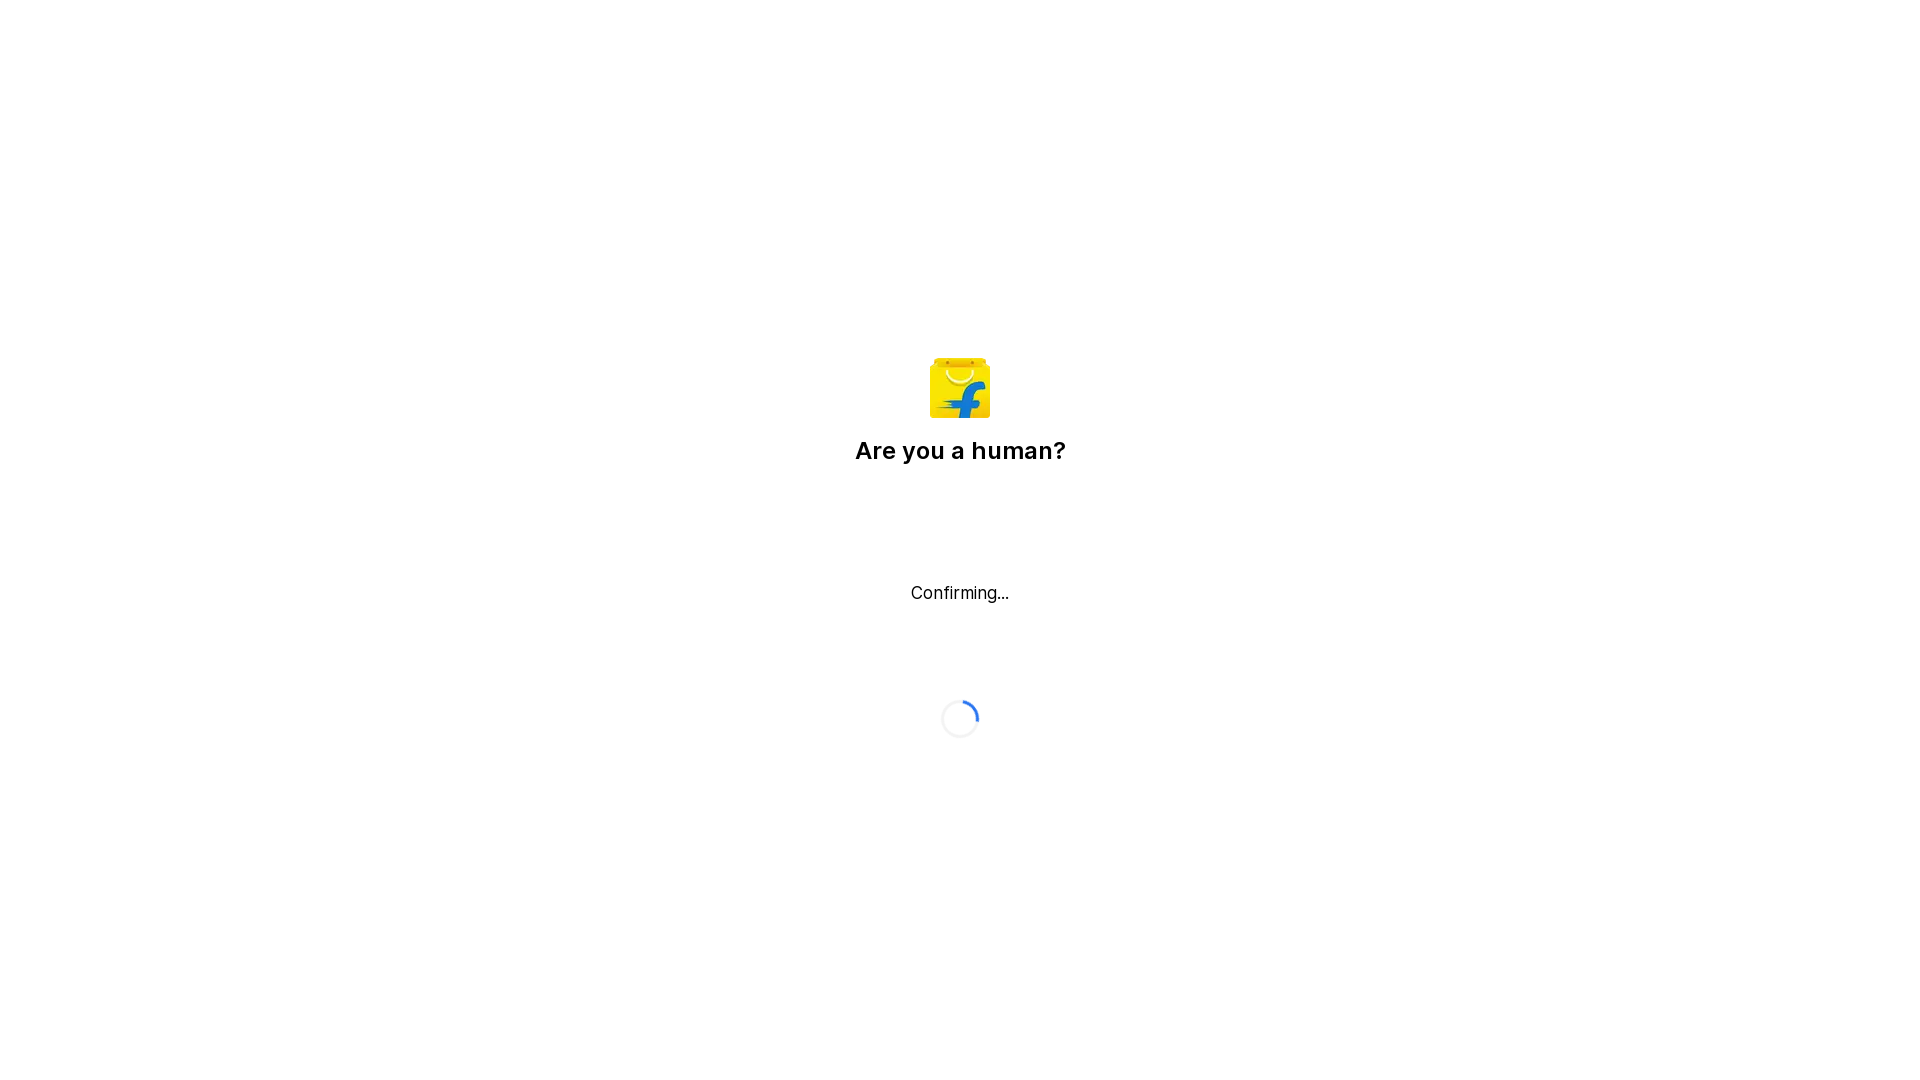

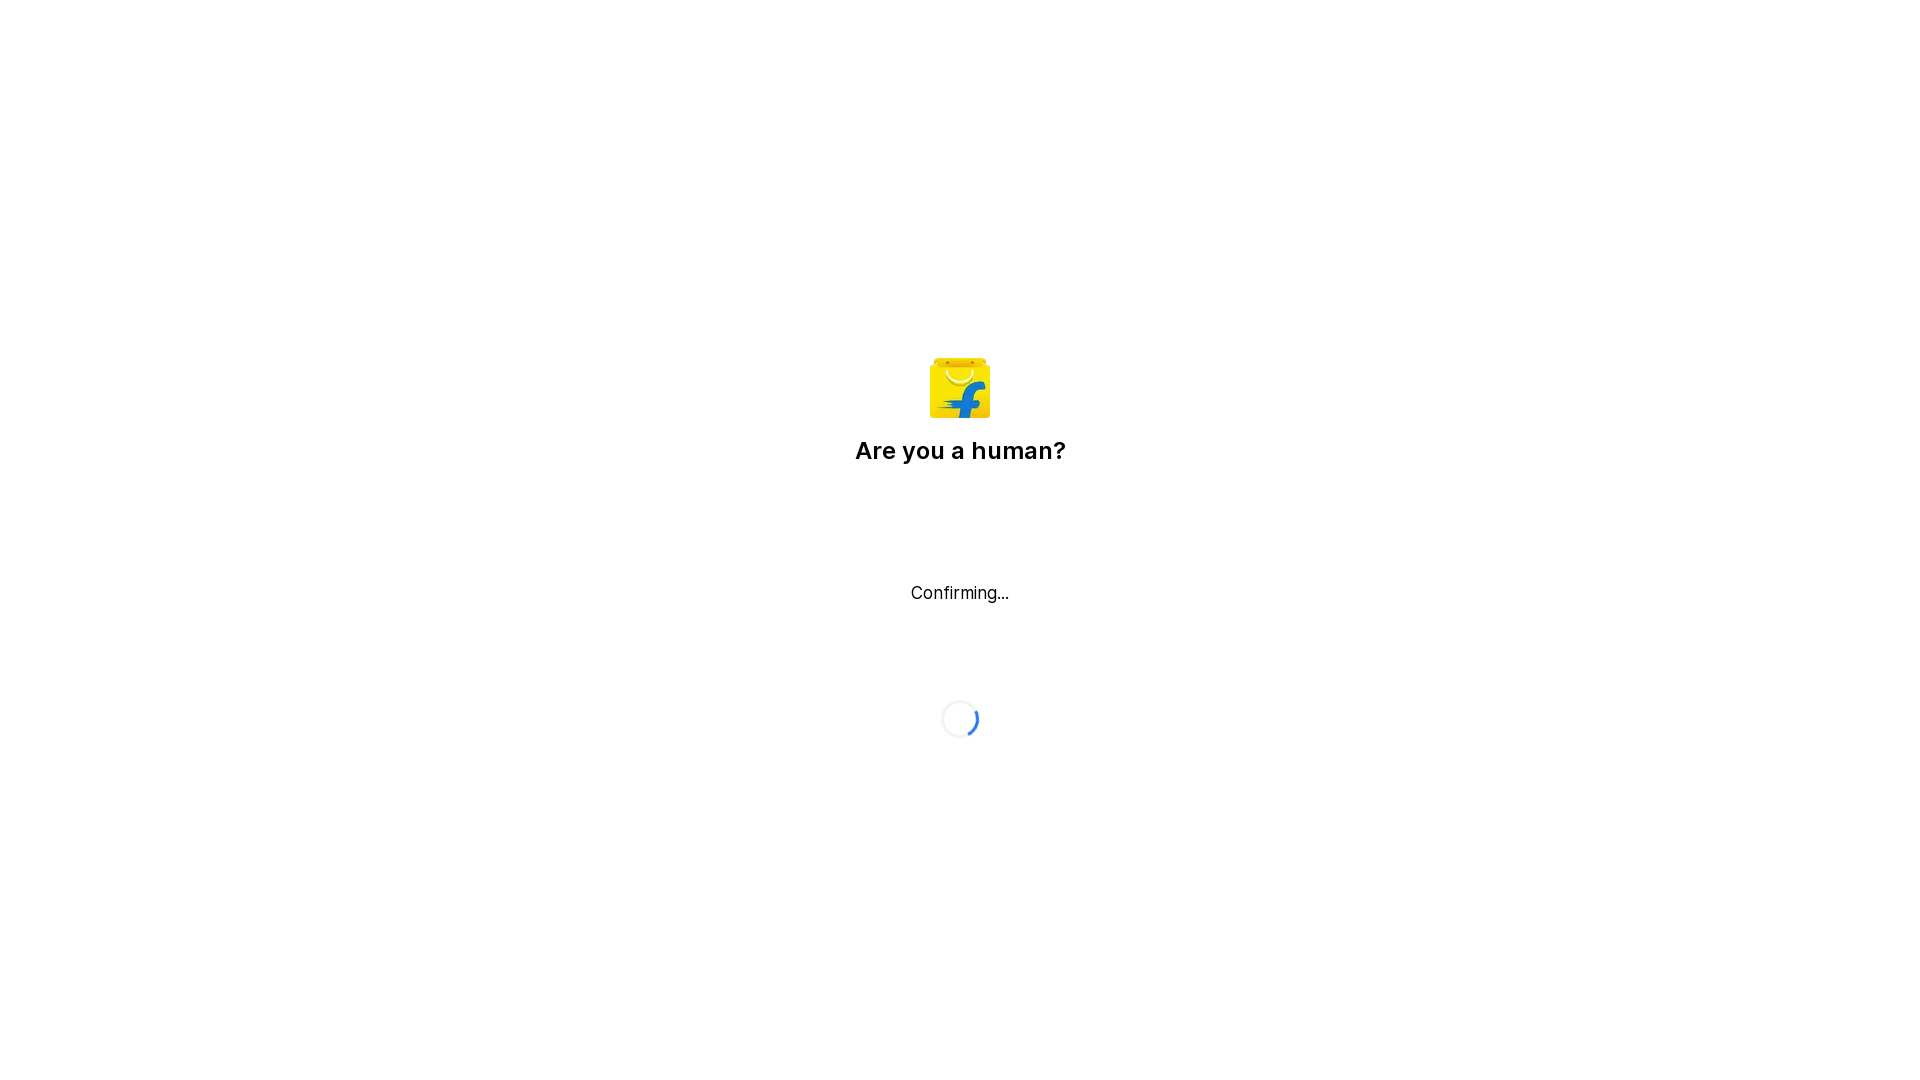